Tests redirect functionality by clicking on a redirect link and then triggering a redirect action on the redirect page

Starting URL: https://the-internet.herokuapp.com/

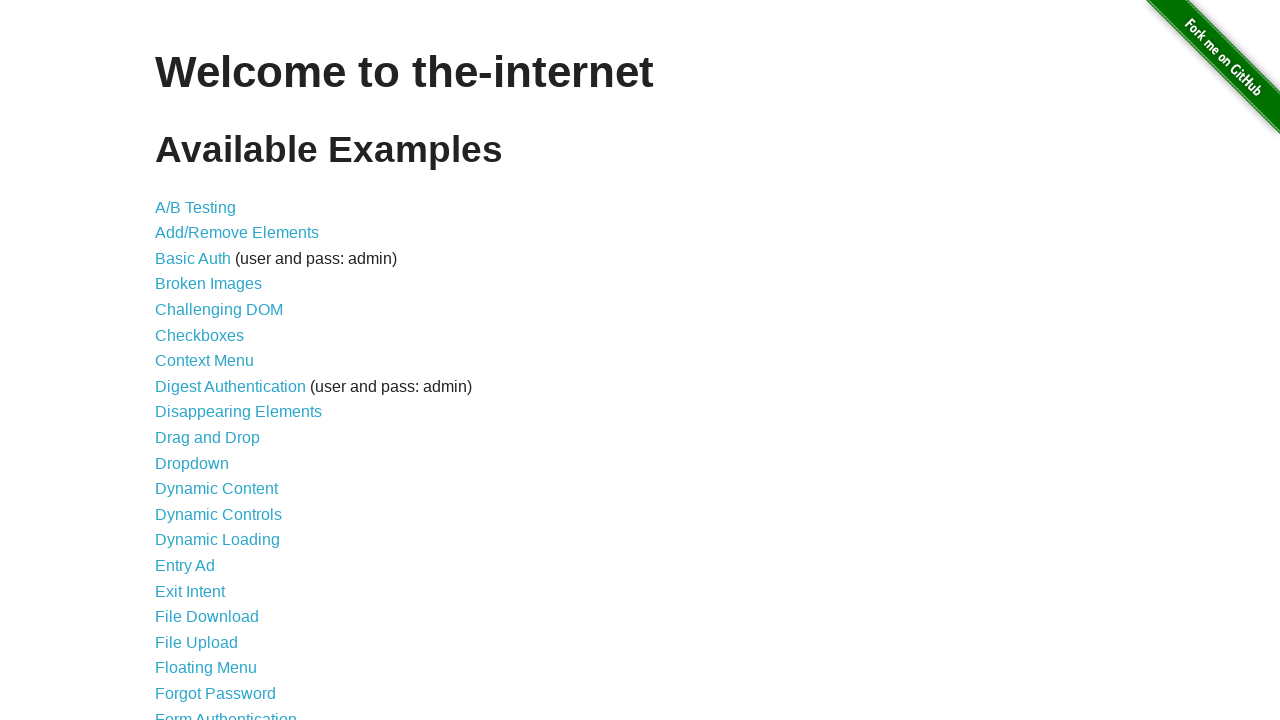

Clicked on the Redirect link at (202, 446) on a:has-text('Redirect')
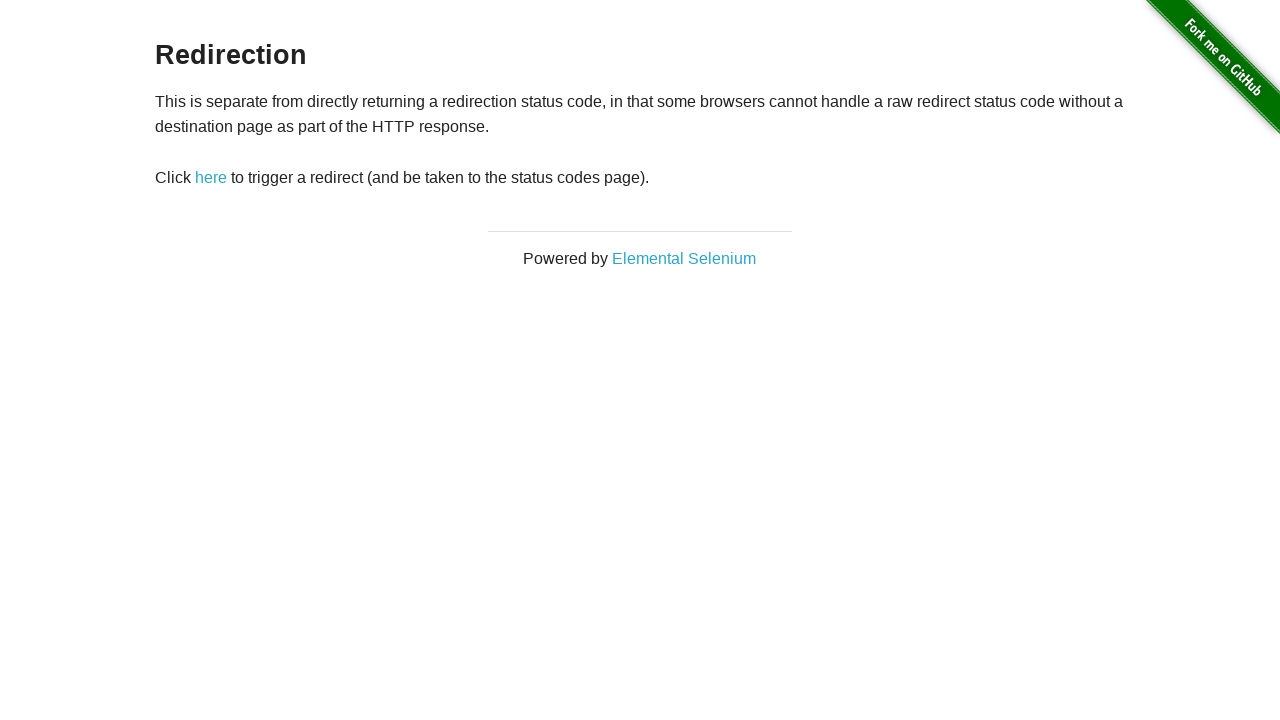

Clicked the redirect button to trigger redirect action at (211, 178) on #redirect
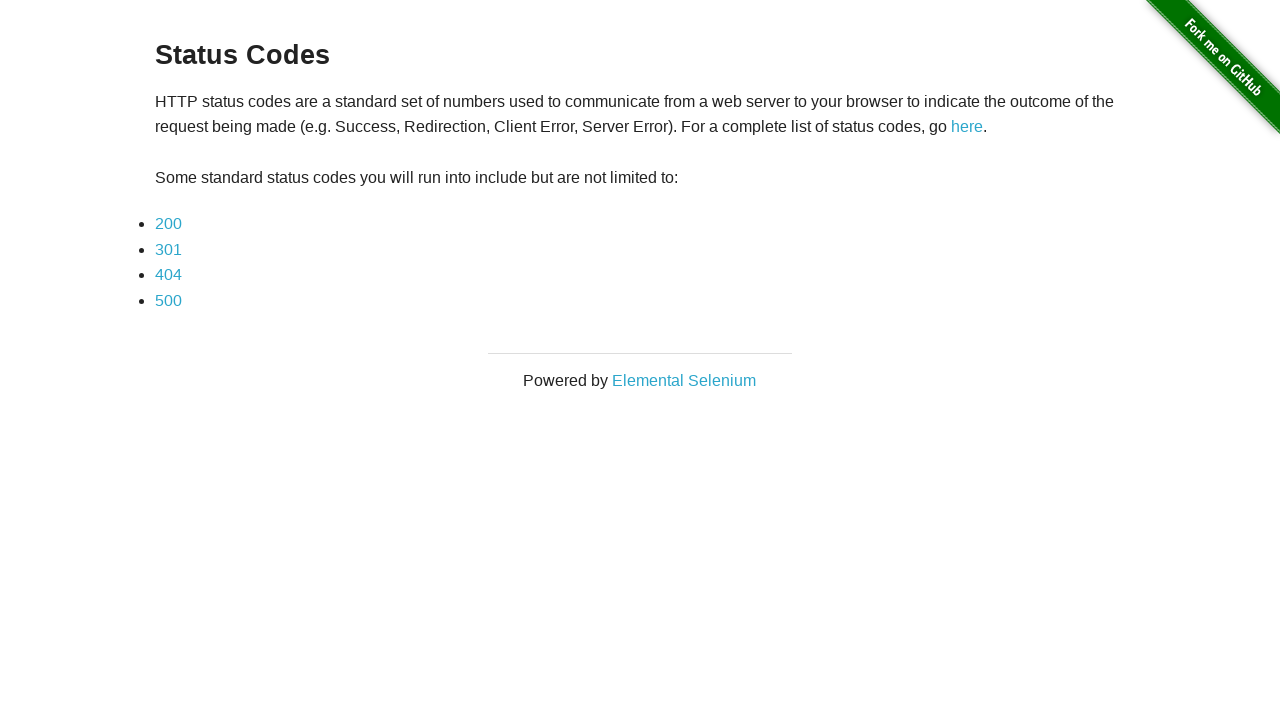

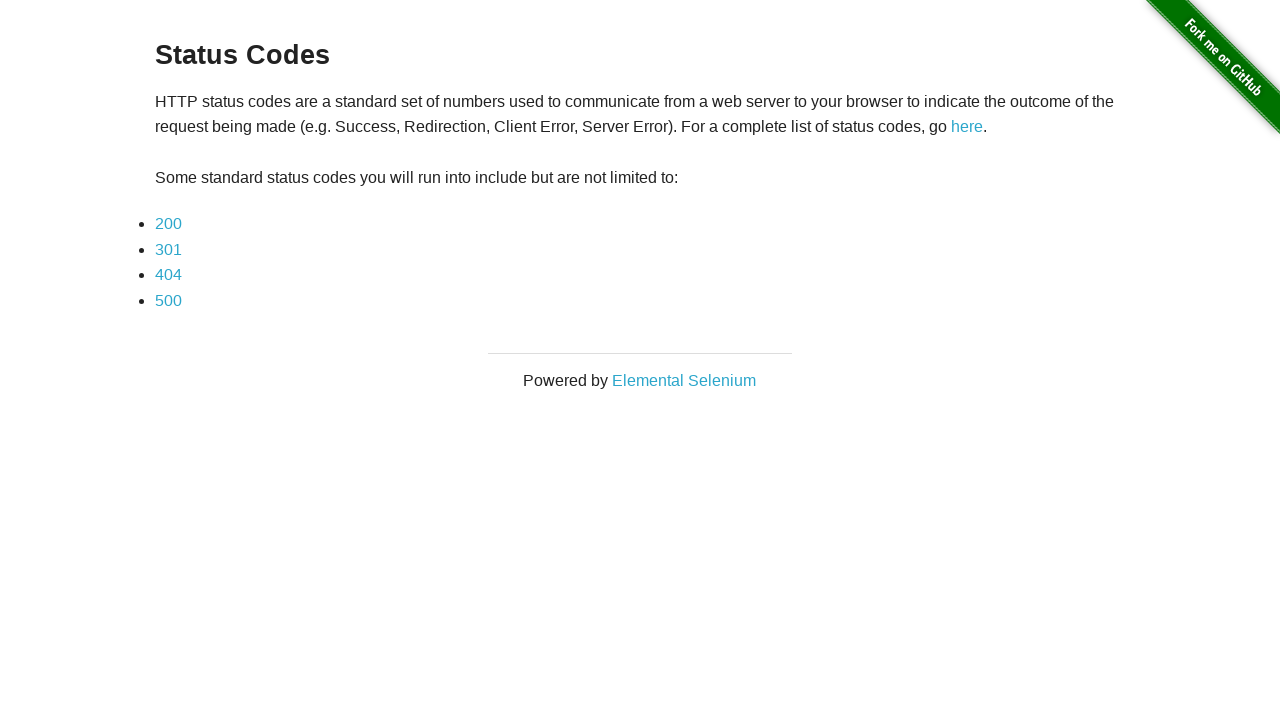